Tests Angular dropdown selection by selecting "Badminton" from a games dropdown menu

Starting URL: https://bit.ly/2UV2vYi

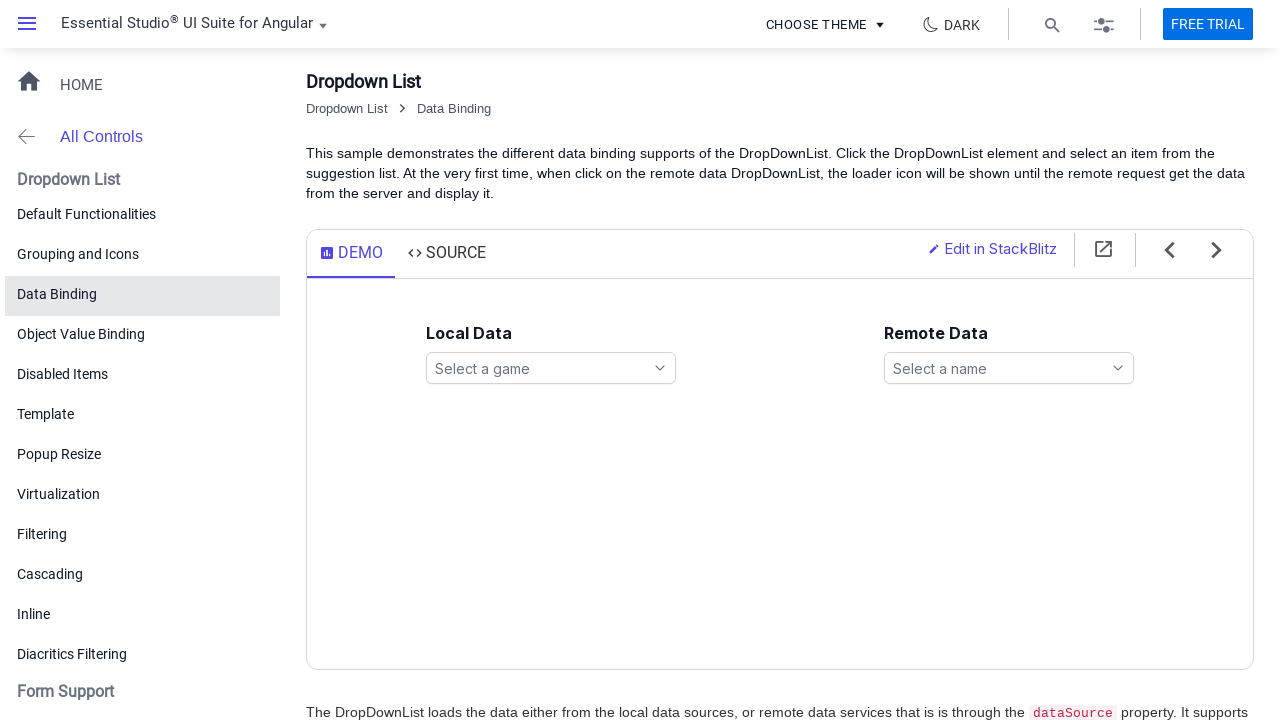

Navigated to Angular dropdown test page
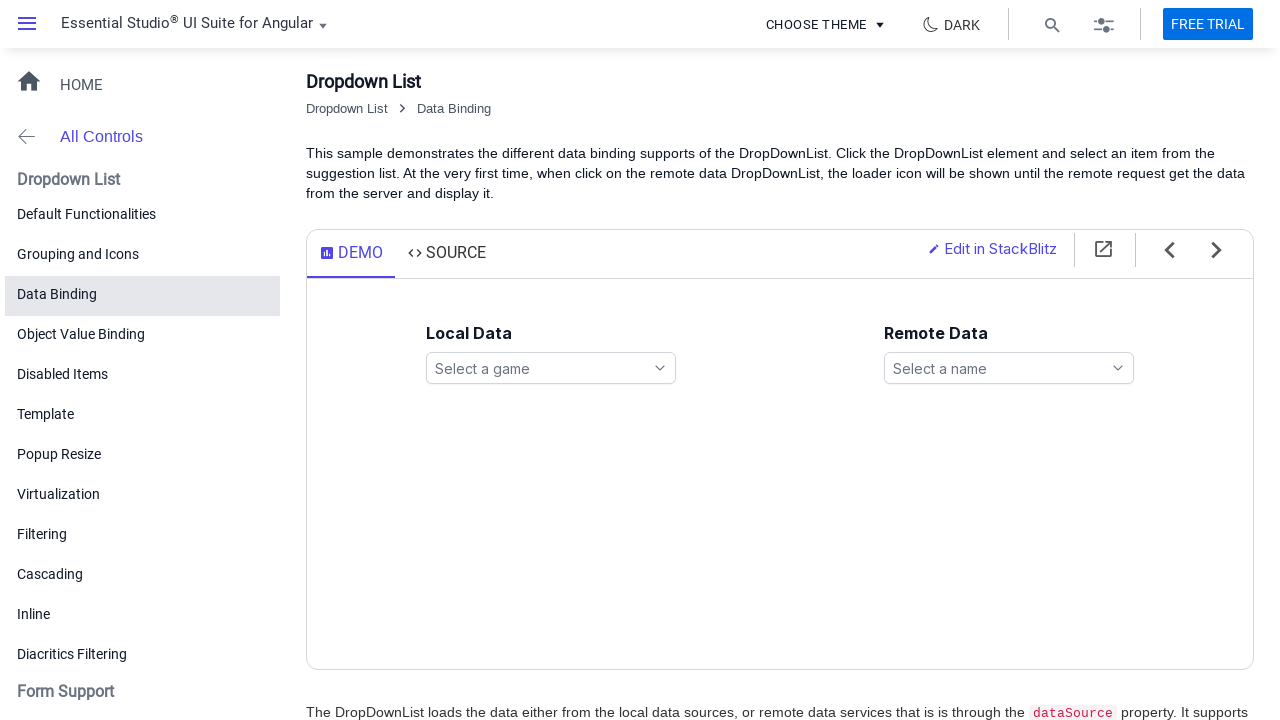

Clicked on games dropdown to open it at (660, 368) on xpath=//ejs-dropdownlist[@id='games']//span[contains(@class,'e-search-icon')]
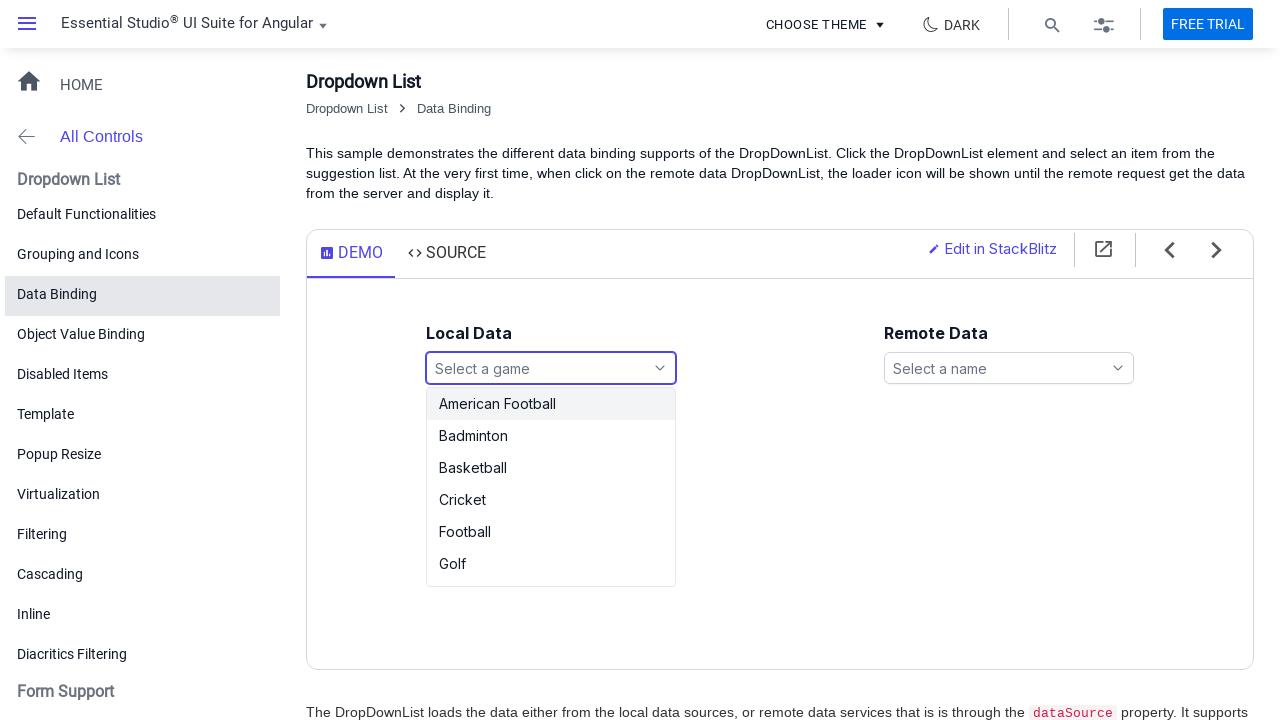

Dropdown options loaded and visible
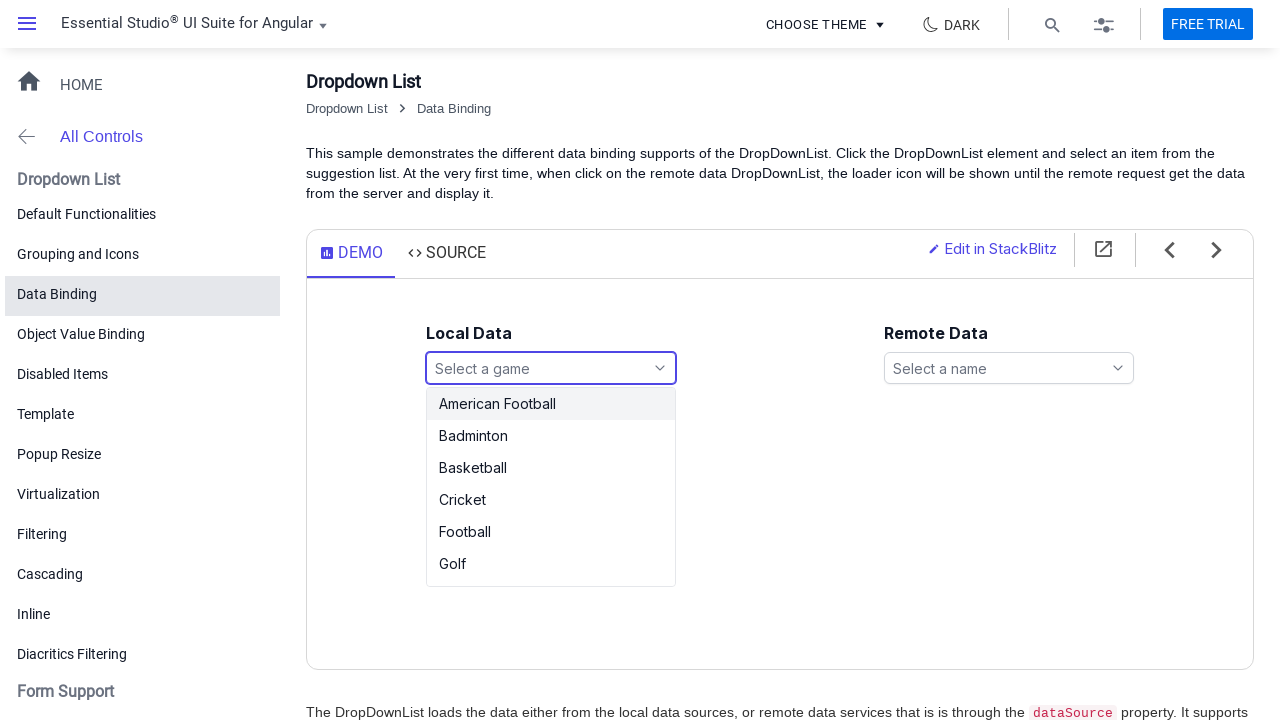

Scrolled Badminton option into view
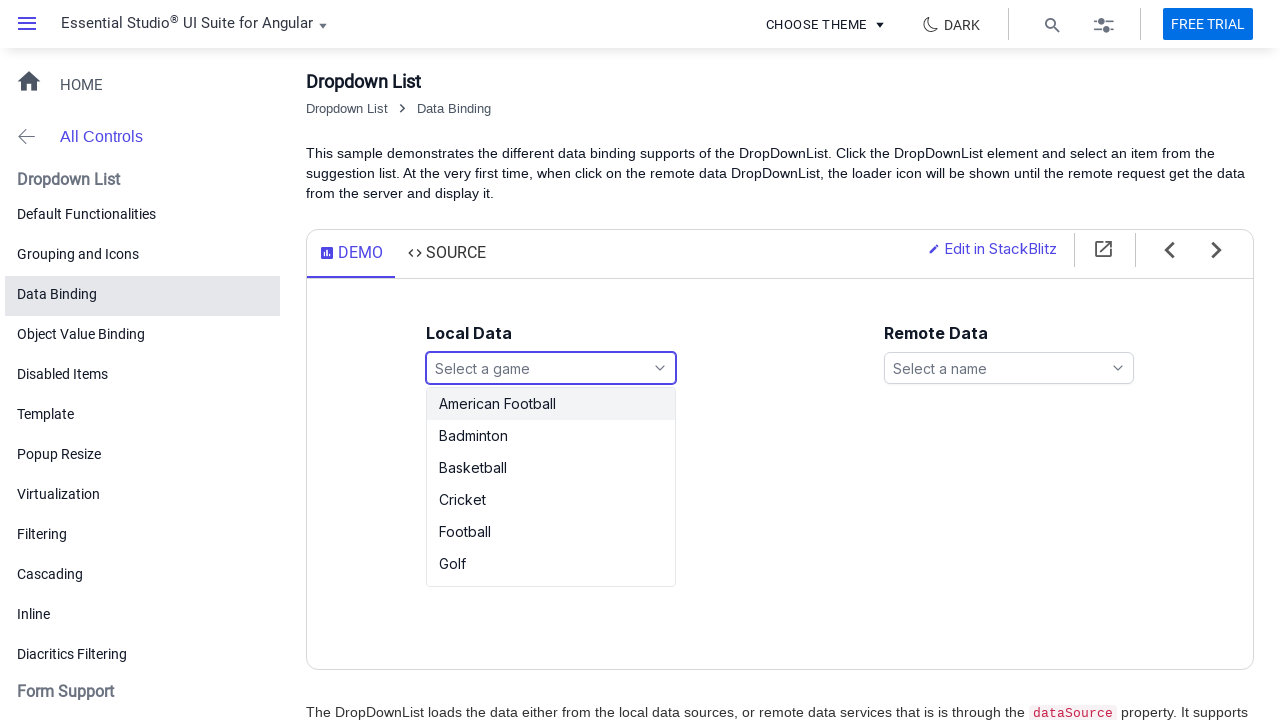

Selected 'Badminton' from dropdown menu at (551, 436) on xpath=//ul[@id='games_options']//li >> nth=1
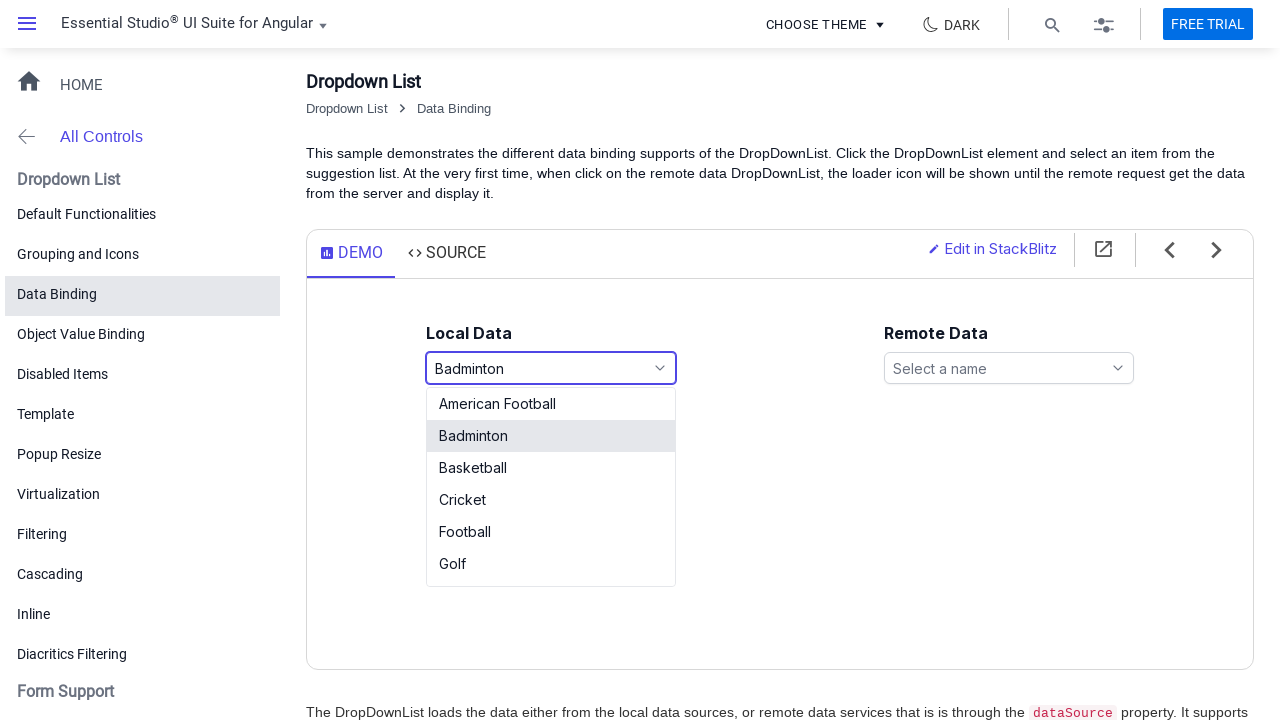

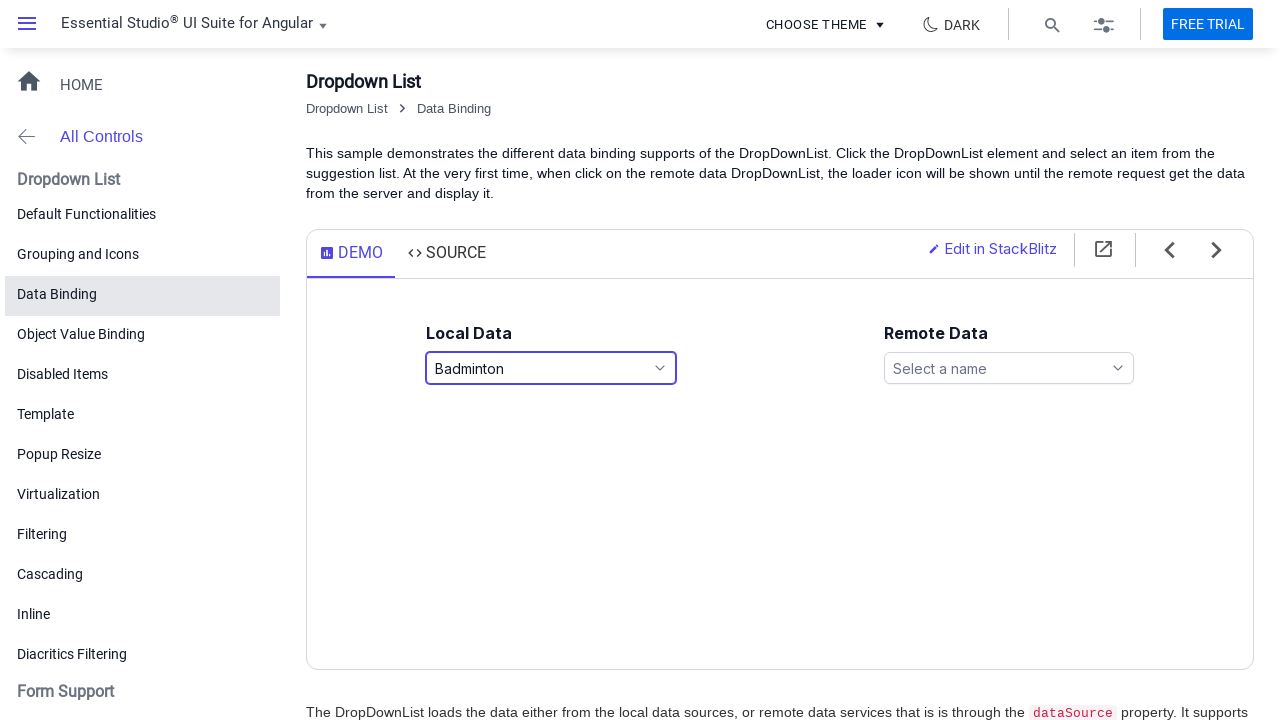